Tests hover functionality by hovering over a user avatar image to reveal hidden content

Starting URL: https://the-internet.herokuapp.com/hovers

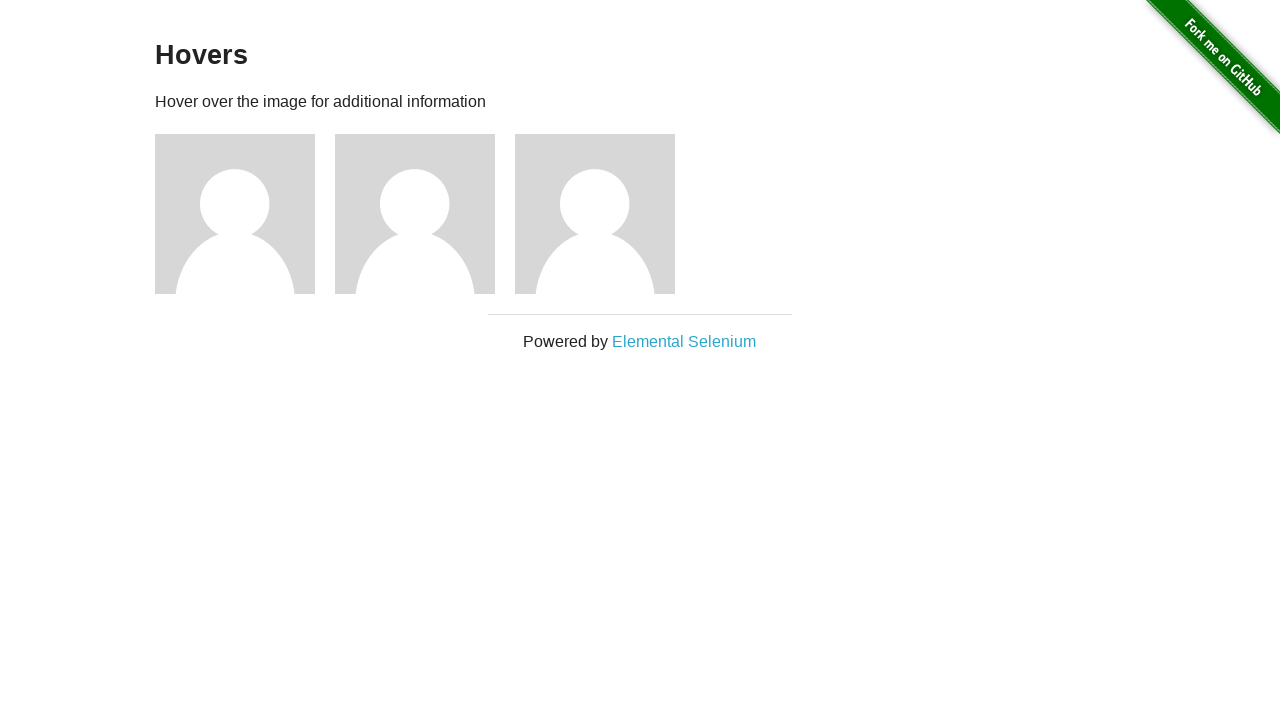

Hovered over first user avatar to reveal hidden content at (235, 214) on internal:attr=[alt="User Avatar"i] >> nth=0
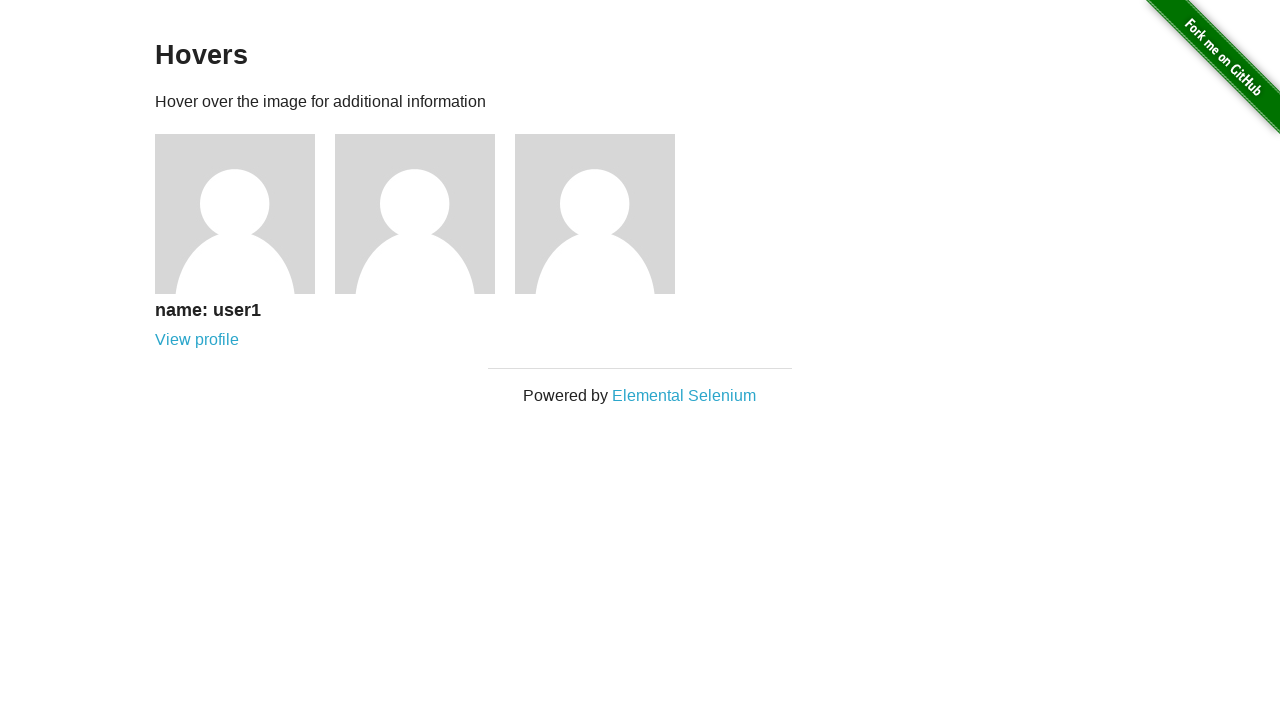

Waited for figcaption element to become visible
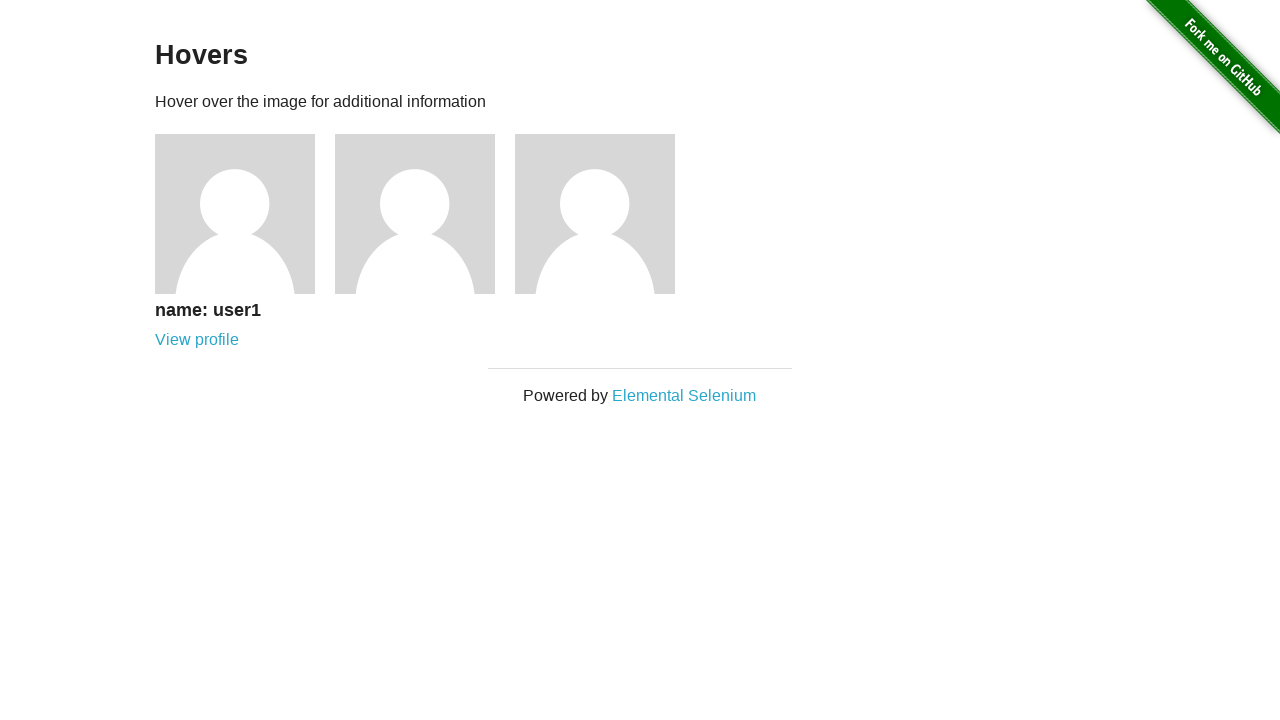

Verified figcaption is visible - hover functionality working
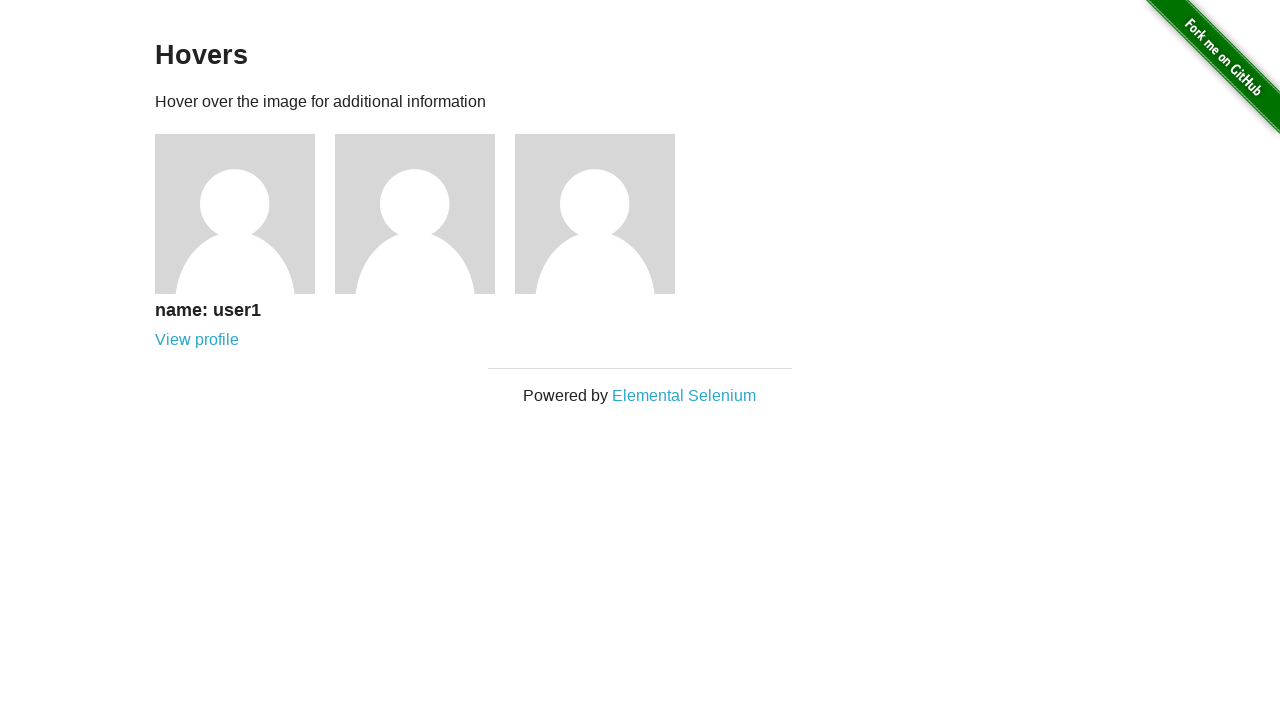

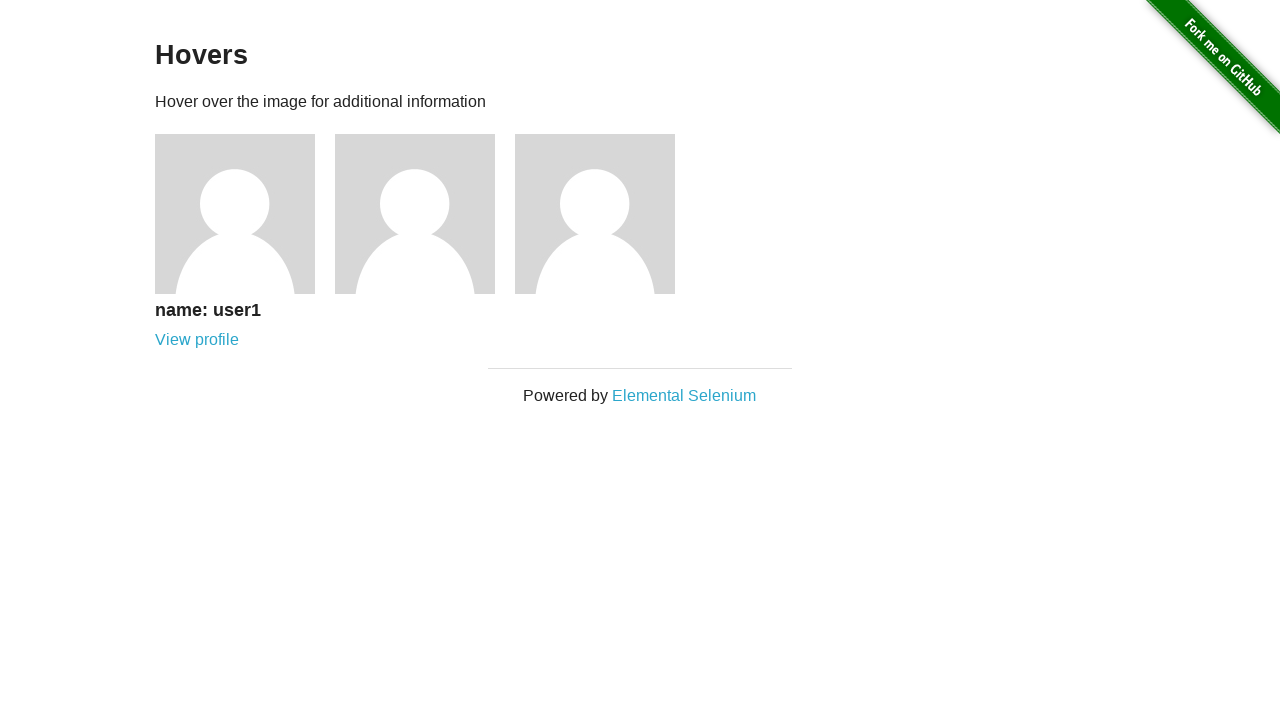